Tests adding multiple items to cart on a grocery shopping practice site by iterating through products and clicking "Add to Cart" for specific vegetables (Cucumber, Beetroot, Tomato, Mushroom)

Starting URL: https://rahulshettyacademy.com/seleniumPractise/#/

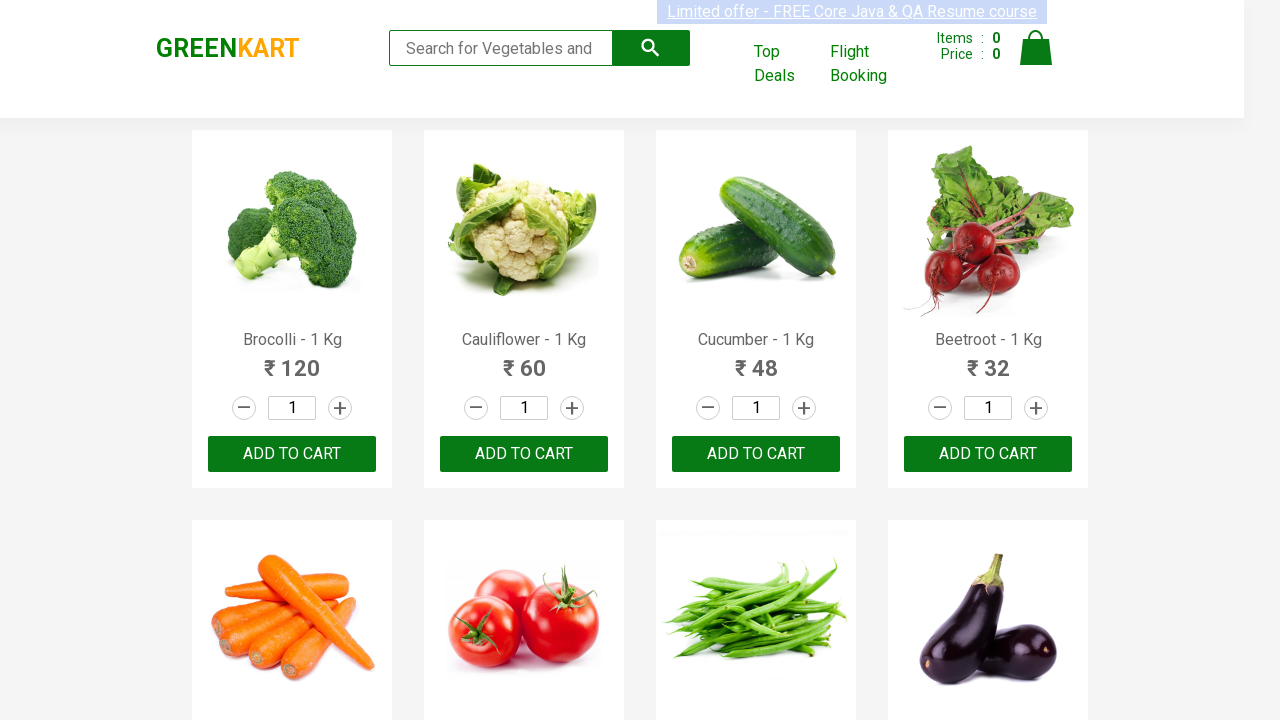

Waited for products to load
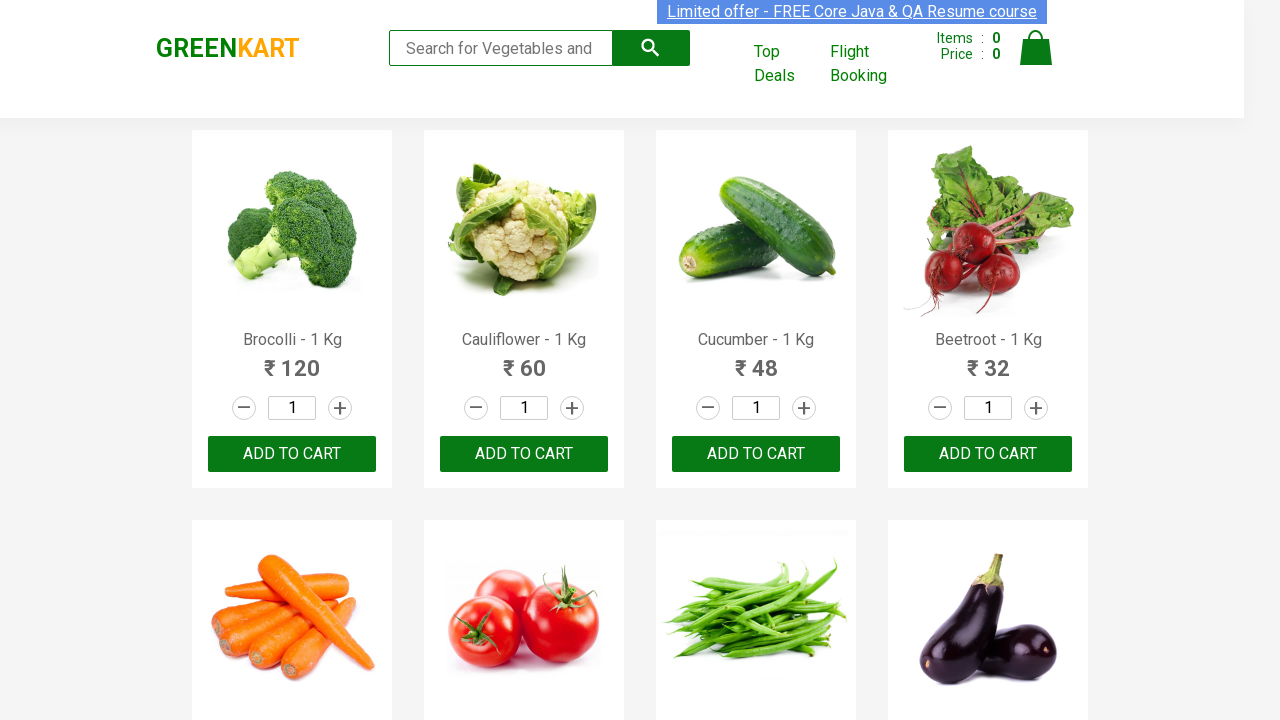

Retrieved all product elements
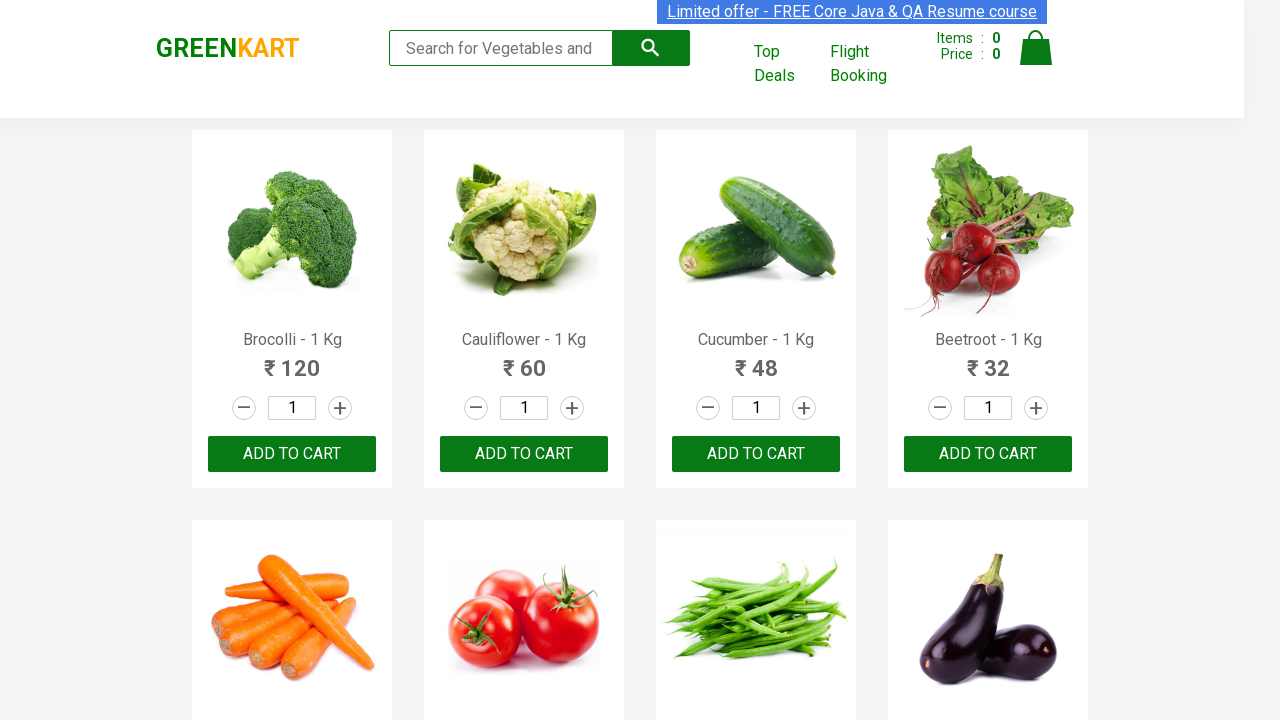

Added Cucumber to cart at (756, 454) on div.product-action button >> nth=2
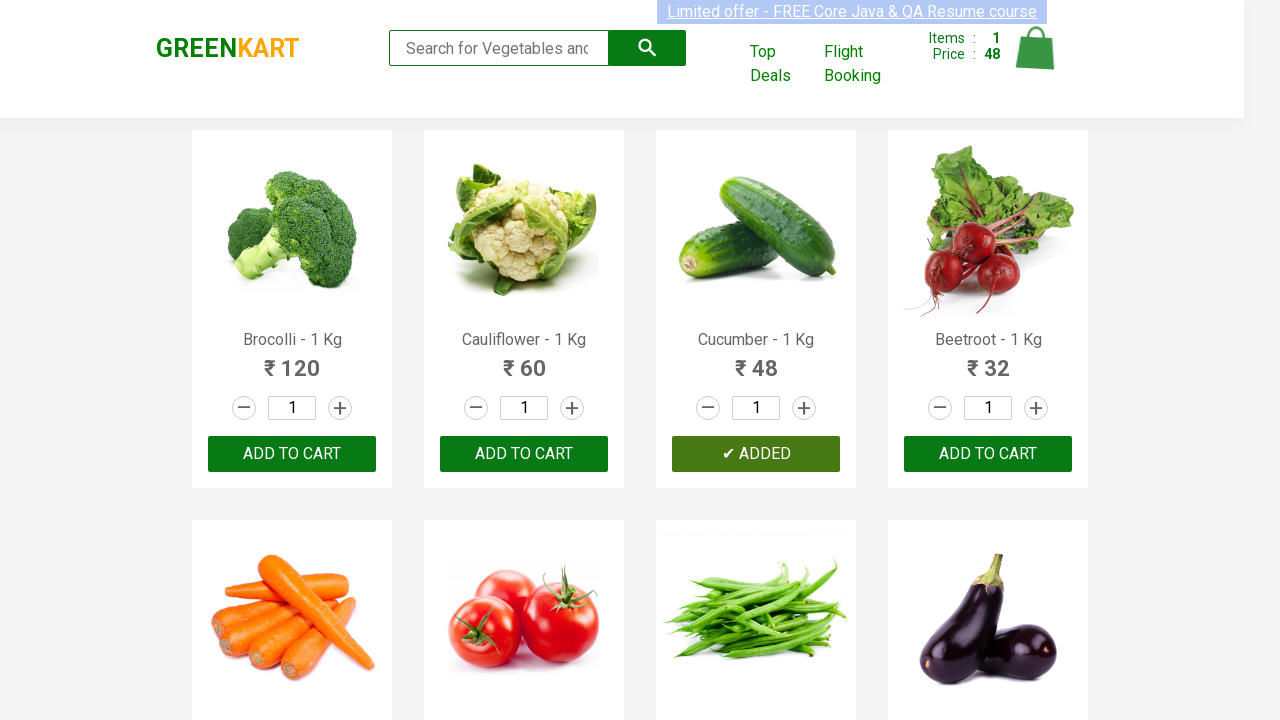

Added Beetroot to cart at (988, 454) on div.product-action button >> nth=3
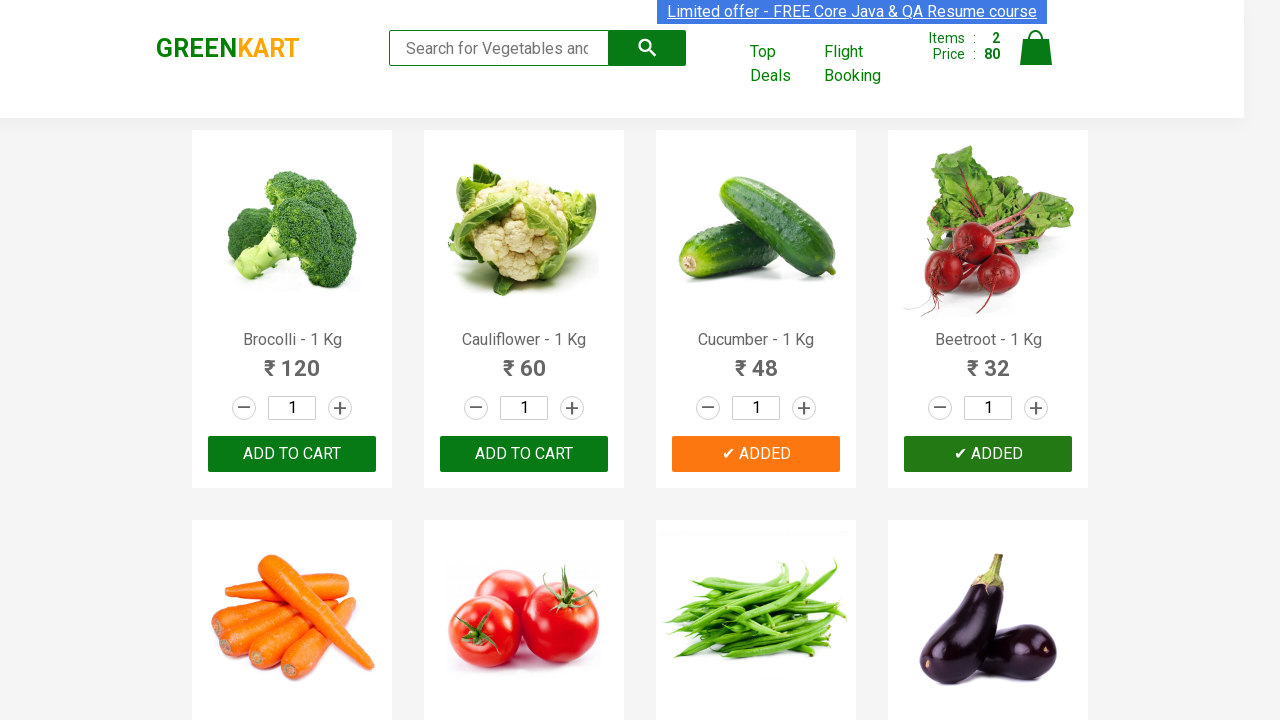

Added Tomato to cart at (524, 360) on div.product-action button >> nth=5
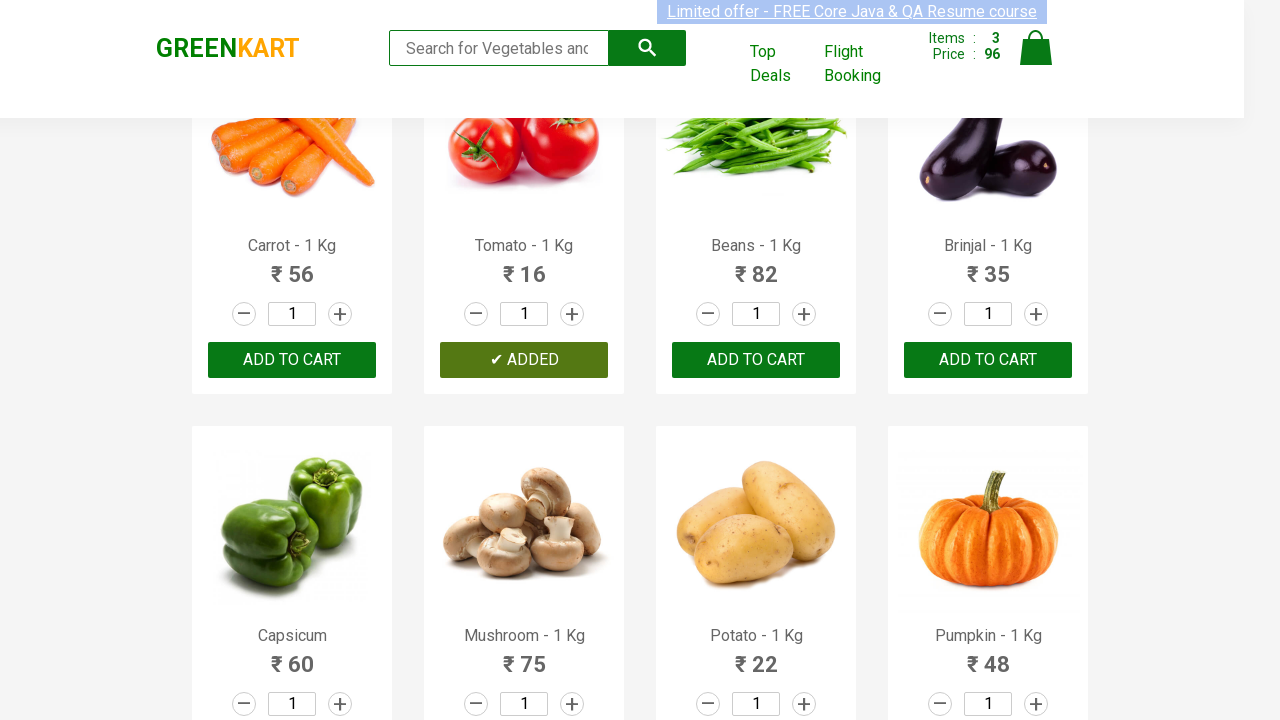

Added Mushroom to cart at (524, 360) on div.product-action button >> nth=9
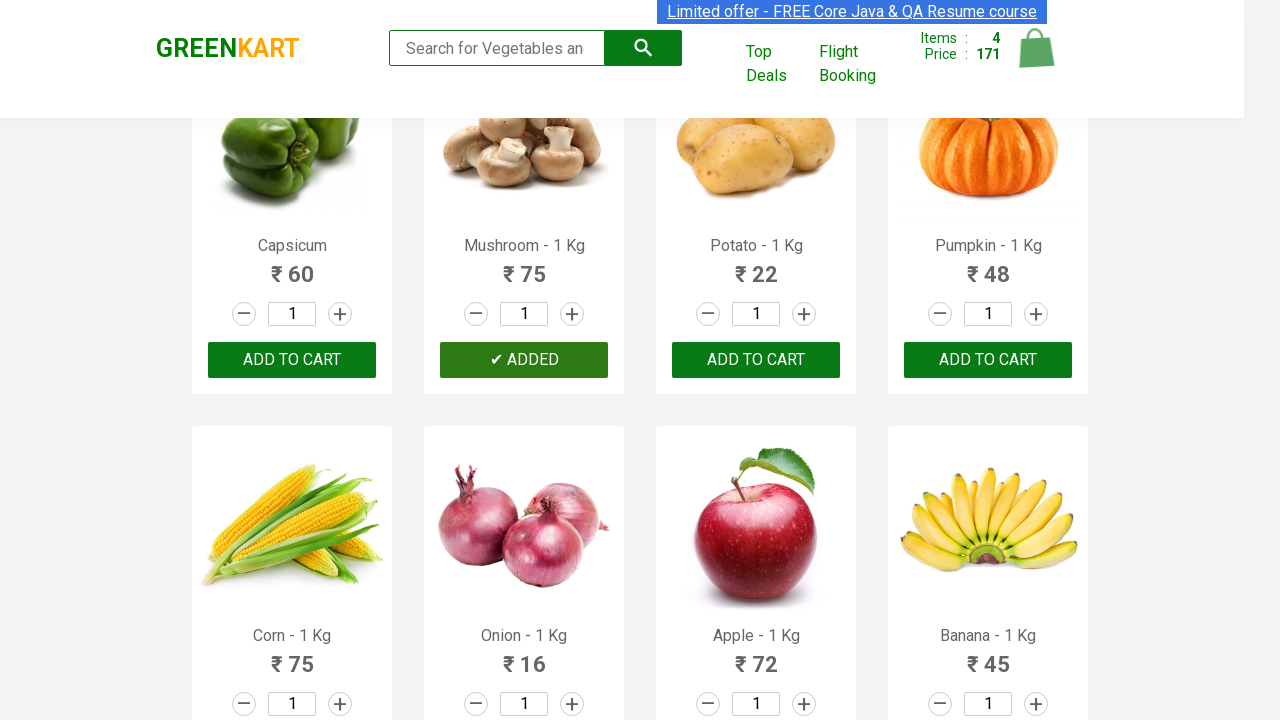

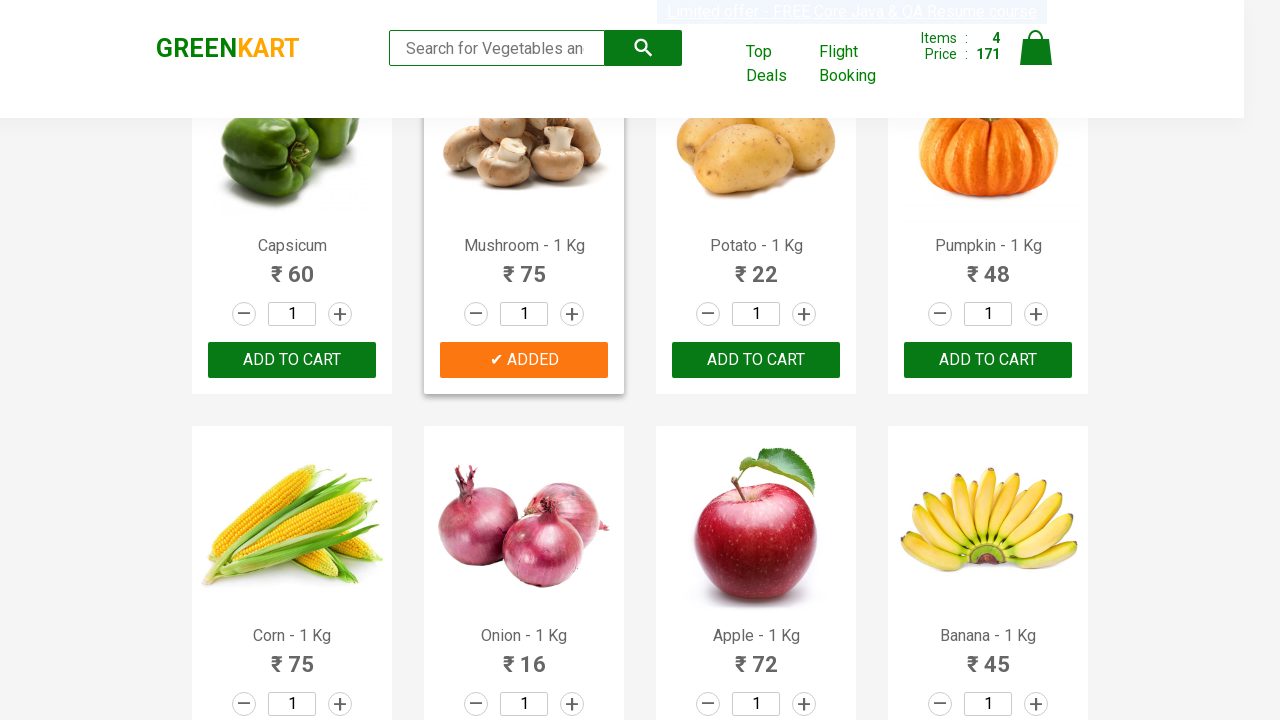